Navigates to JustDial website and waits for the page to load. This is a basic page load verification test.

Starting URL: https://www.justdial.com/

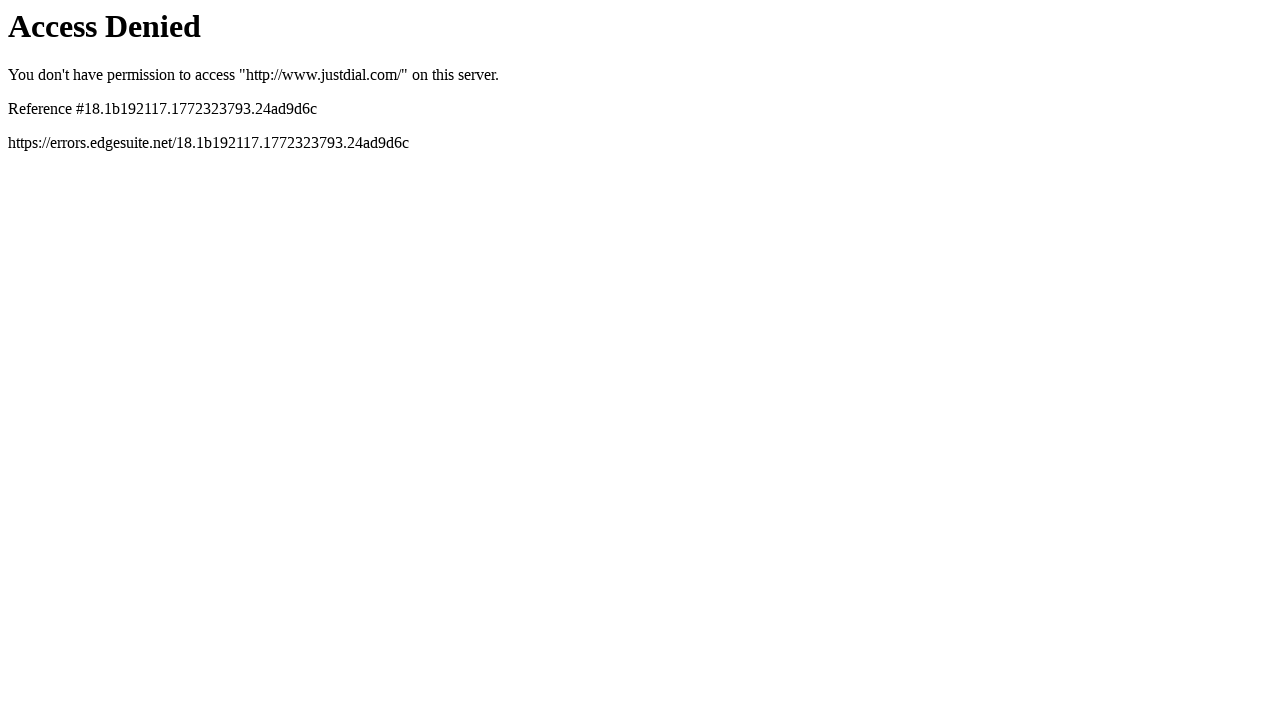

Navigated to JustDial website
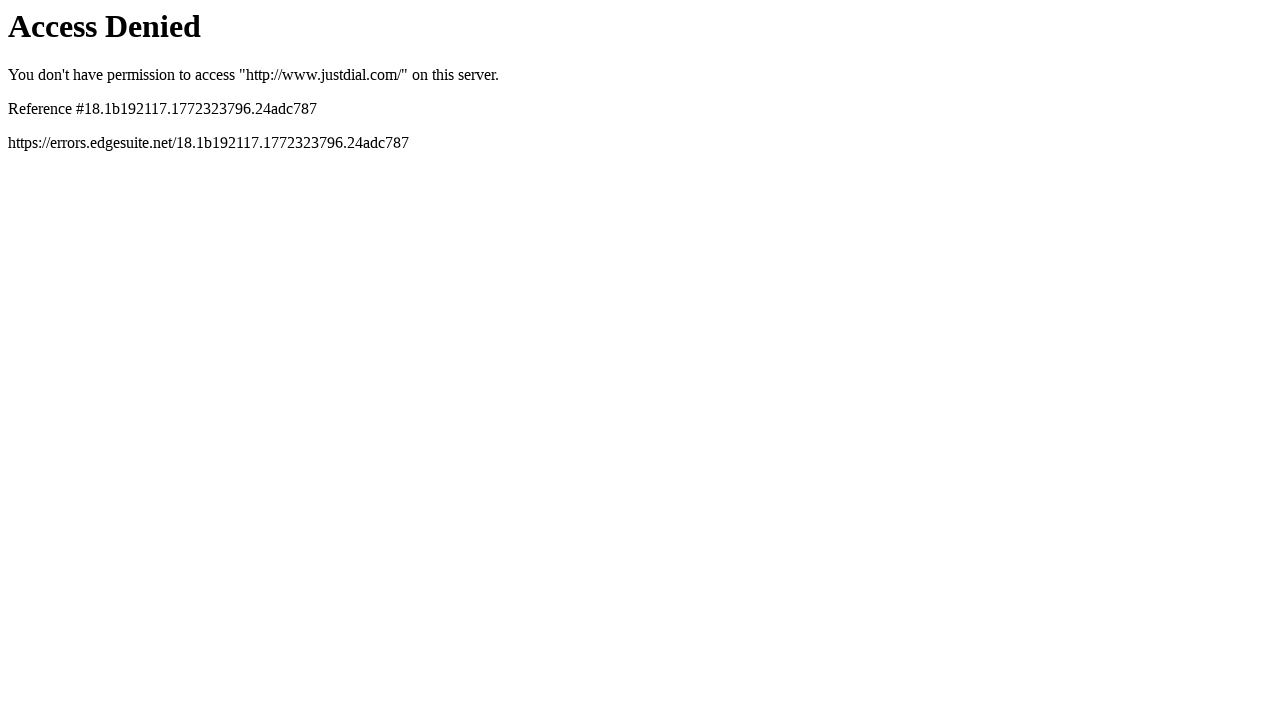

Page DOM content fully loaded
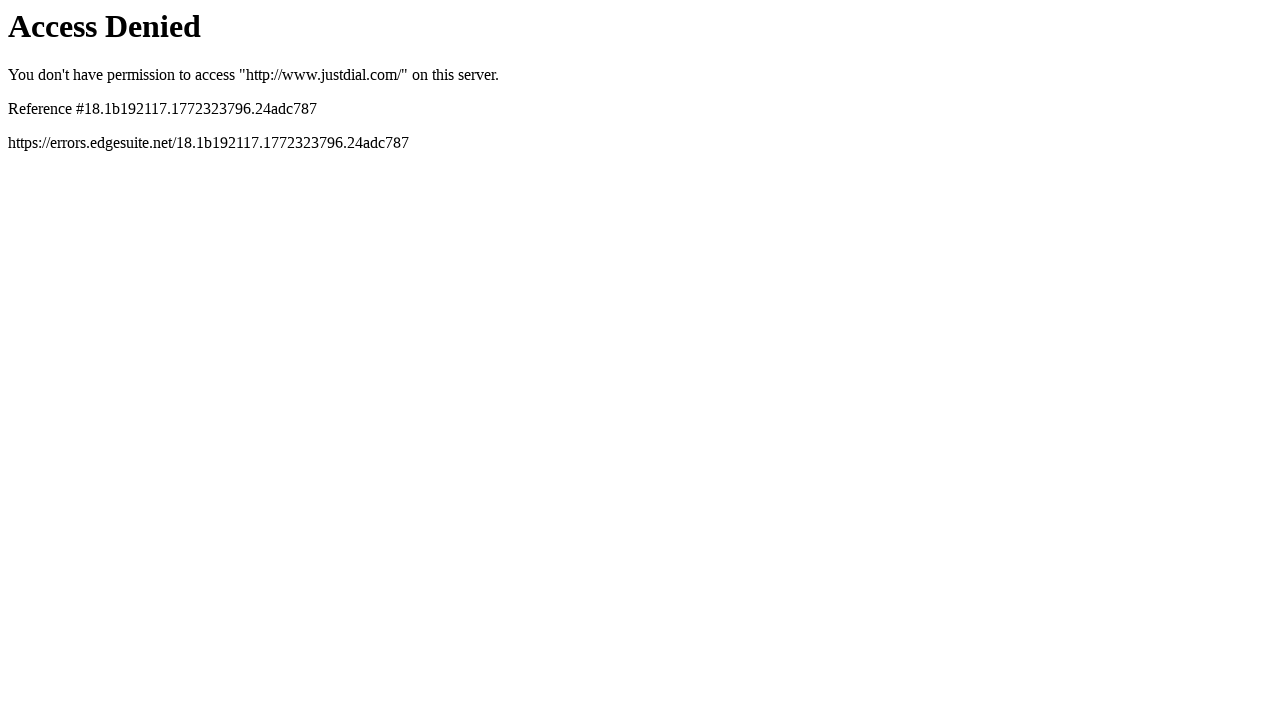

Body element is visible - homepage loaded successfully
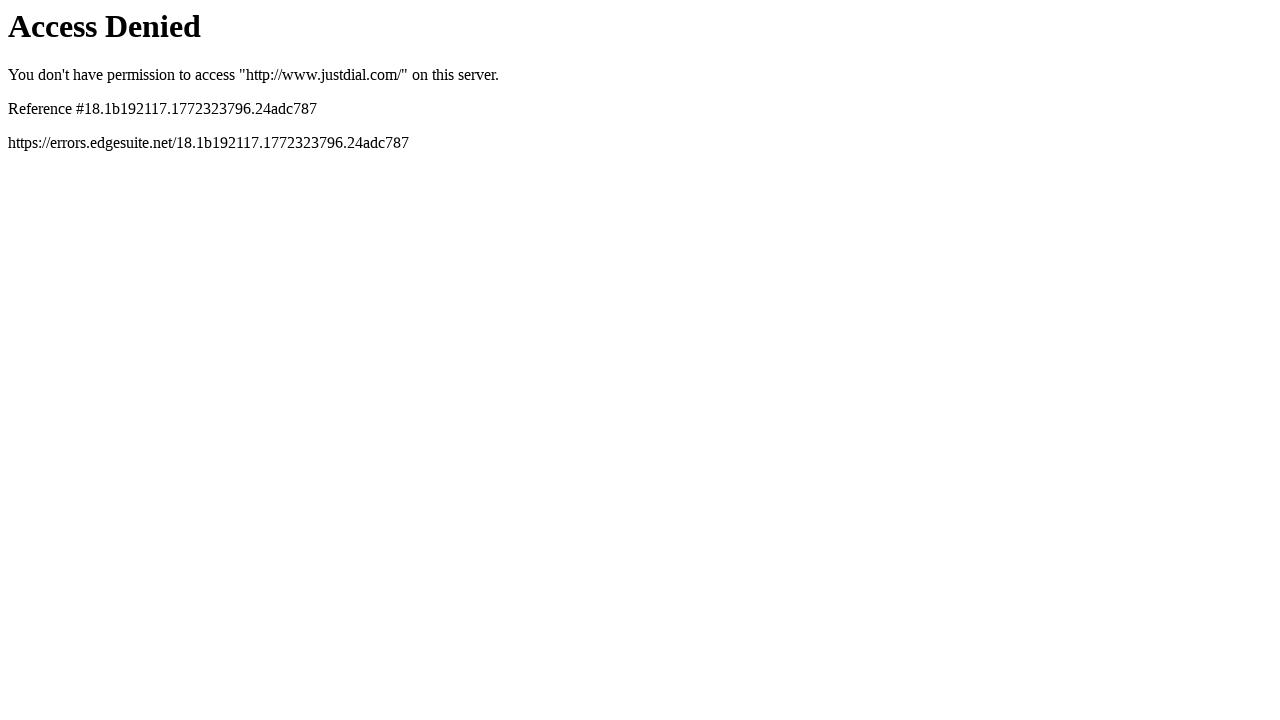

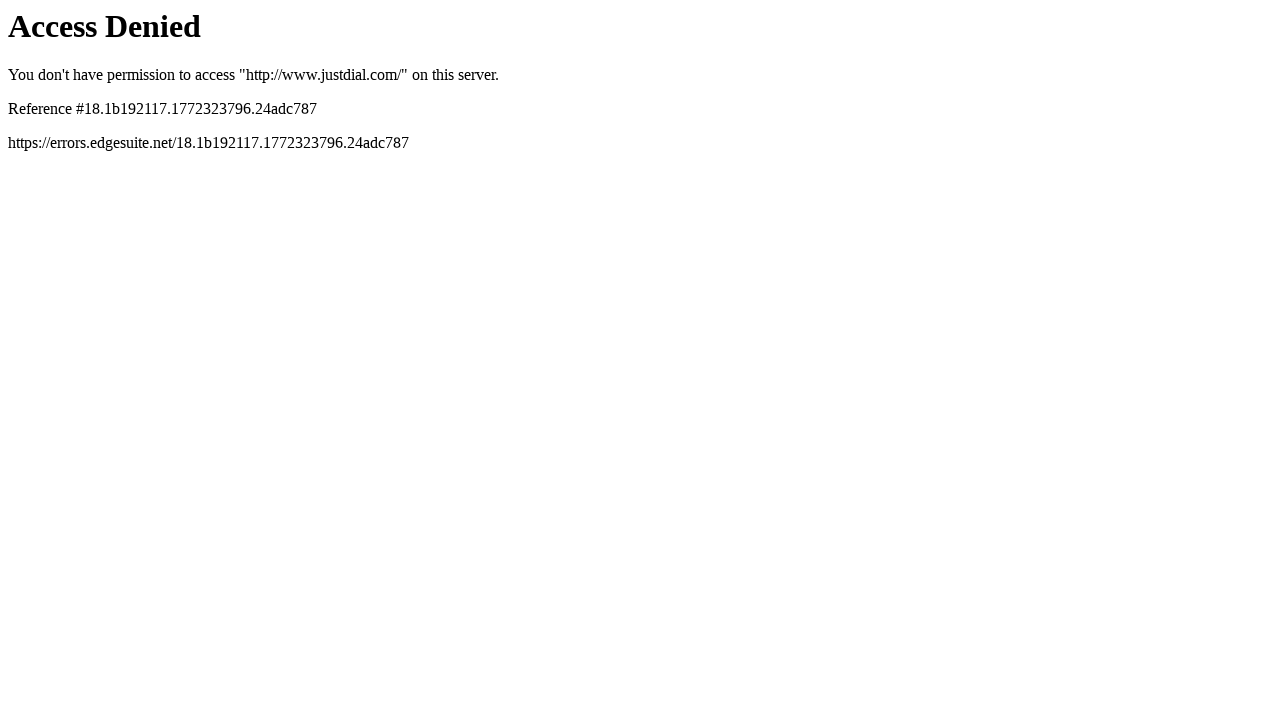